Tests the jQuery UI animate demo by switching to the demo iframe and clicking the animate button to trigger the animation effect

Starting URL: https://jqueryui.com/animate/

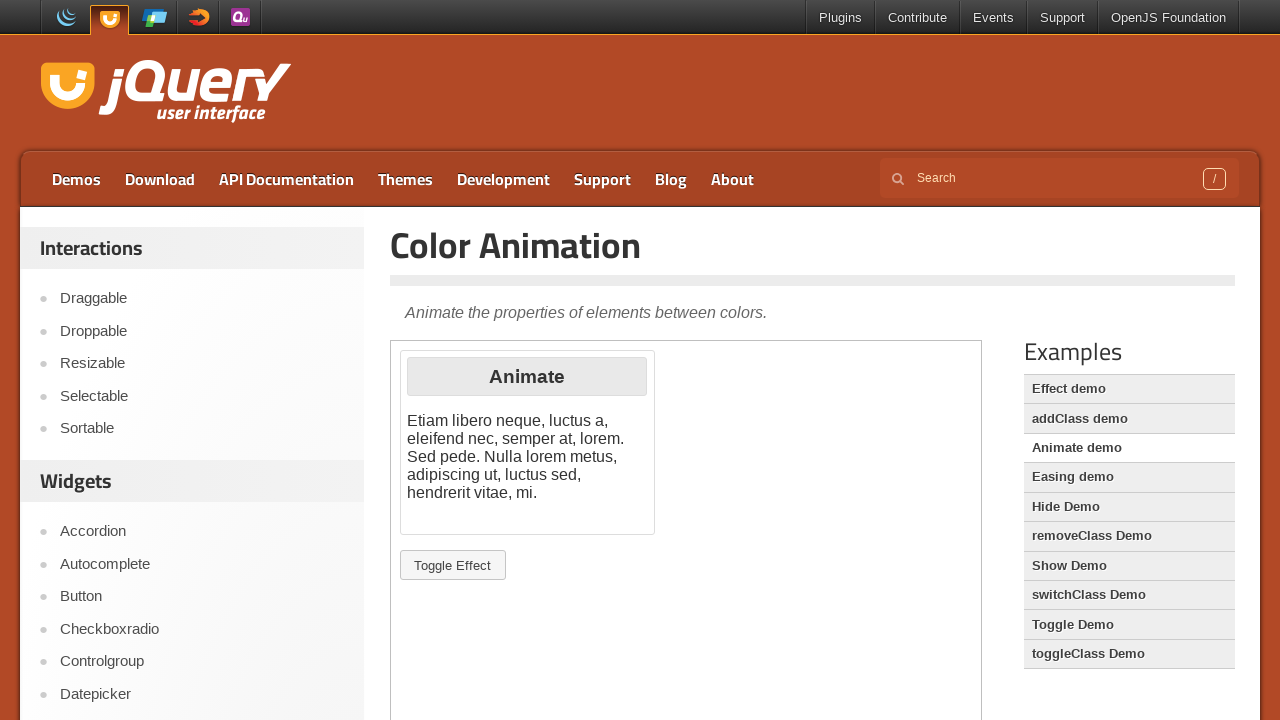

Located the demo iframe
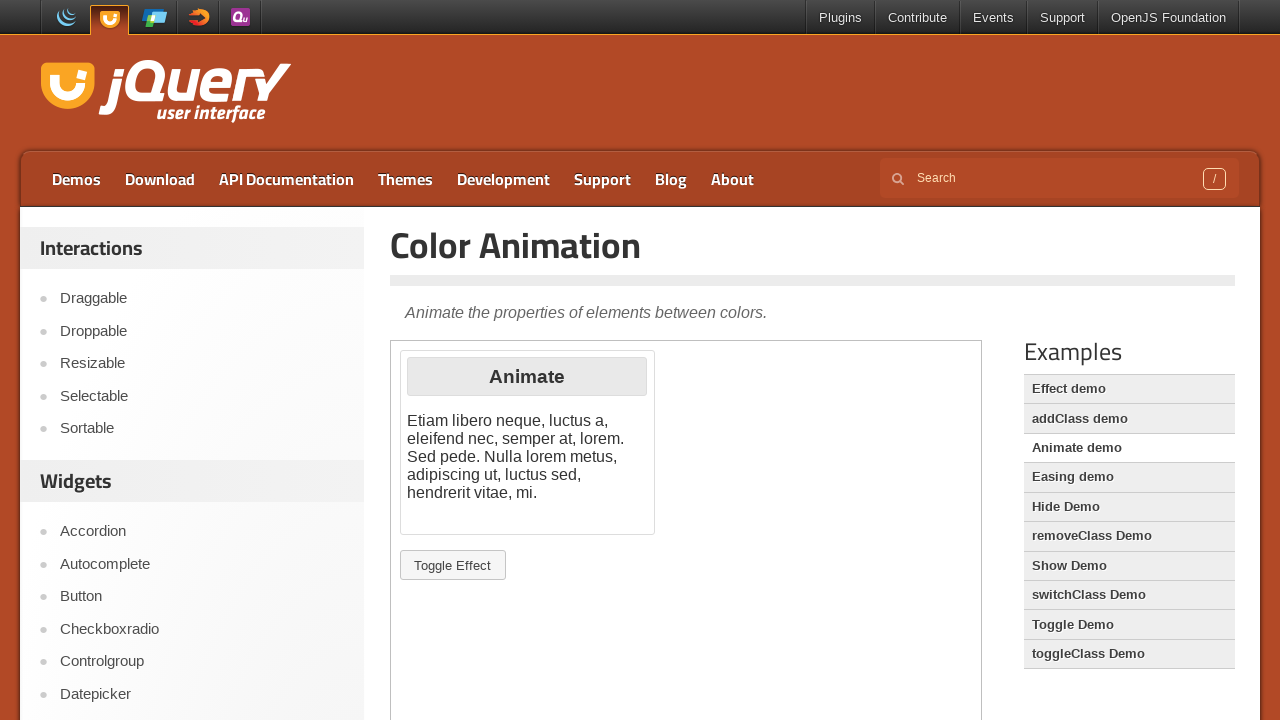

Clicked the animate button in the jQuery UI demo iframe at (453, 565) on .demo-frame >> internal:control=enter-frame >> #button
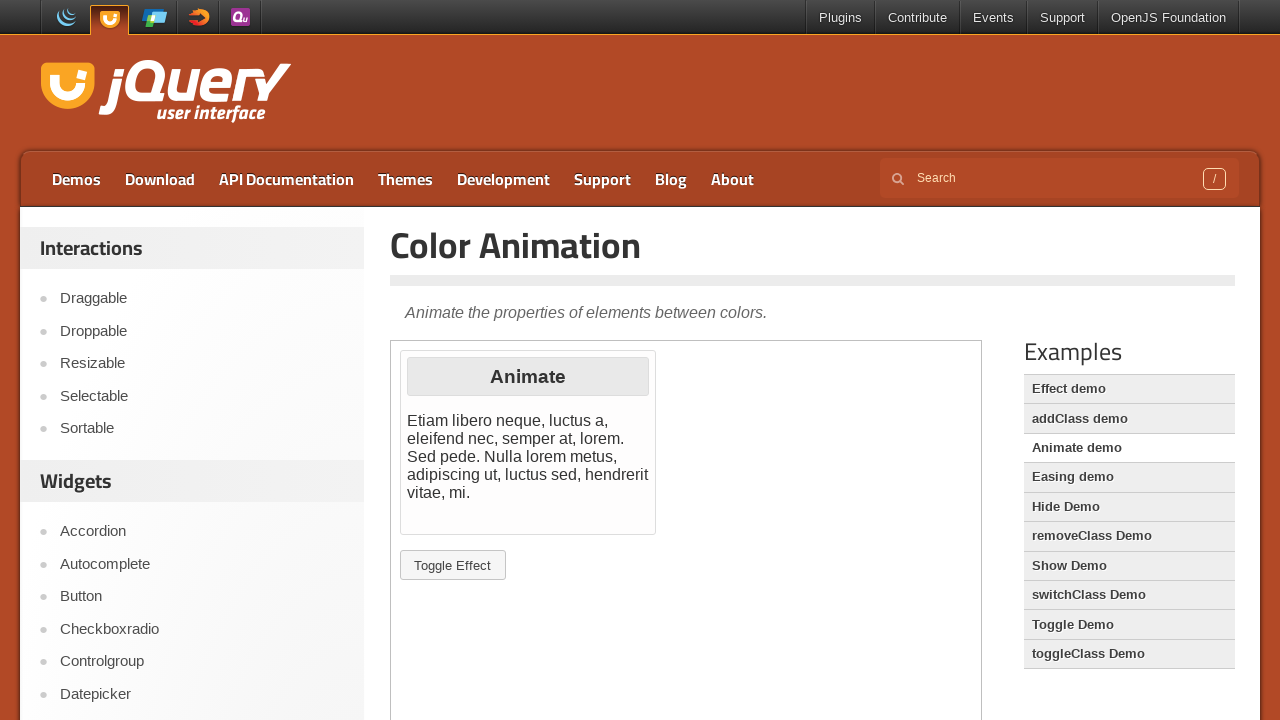

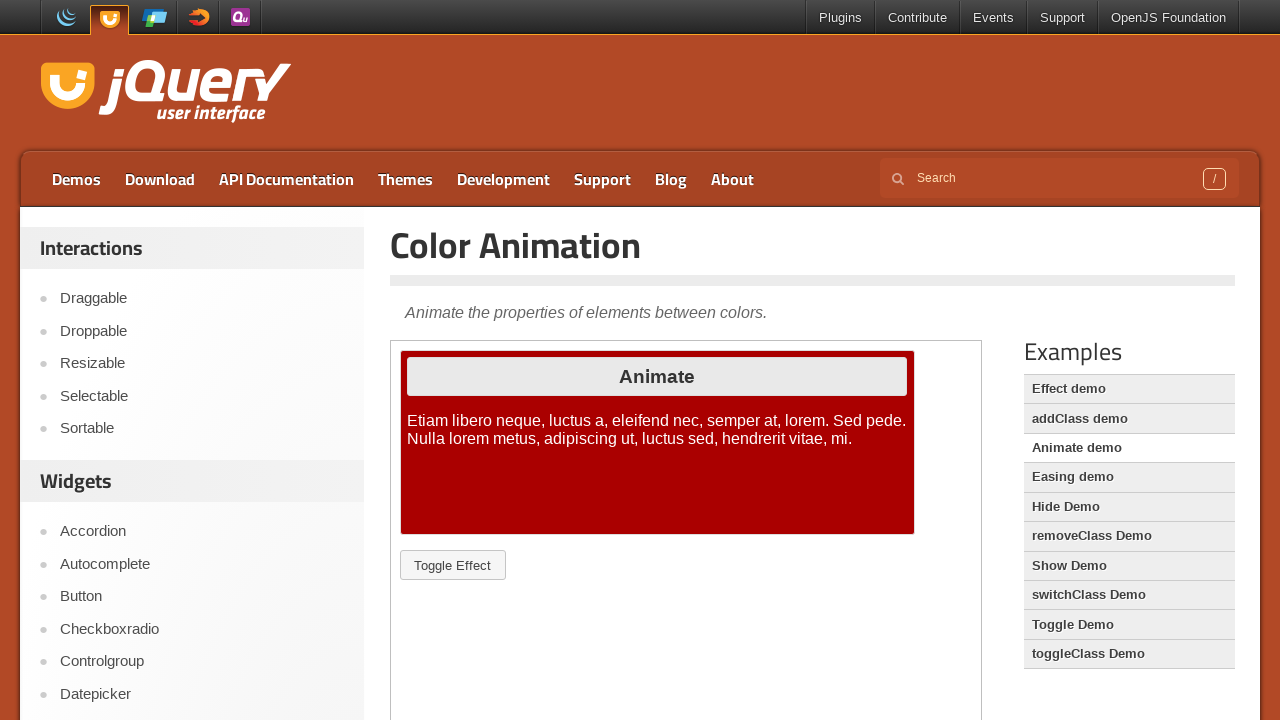